Tests that specific Finnish text content appears on each page of the Frisör Saxé website, including business name, hours, contact info, and address.

Starting URL: https://ntig-uppsala.github.io/Frisor-Saxe/index-fi.html

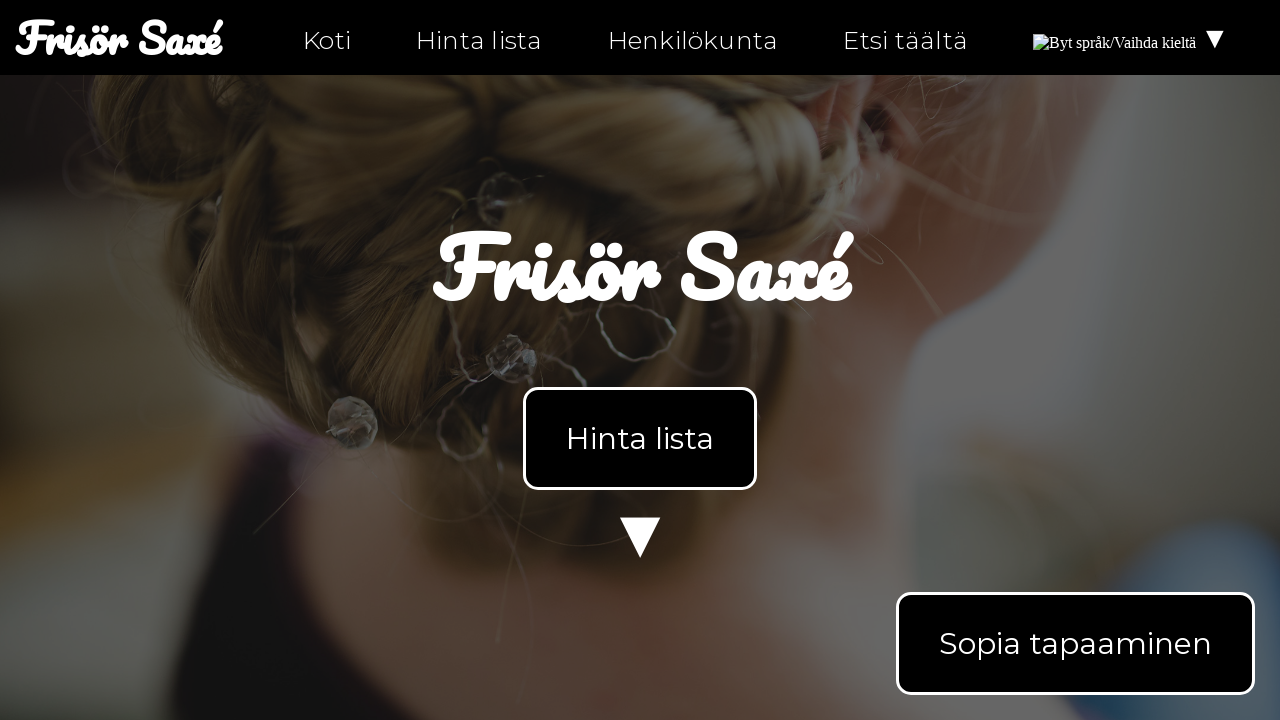

Retrieved body text content from index-fi.html
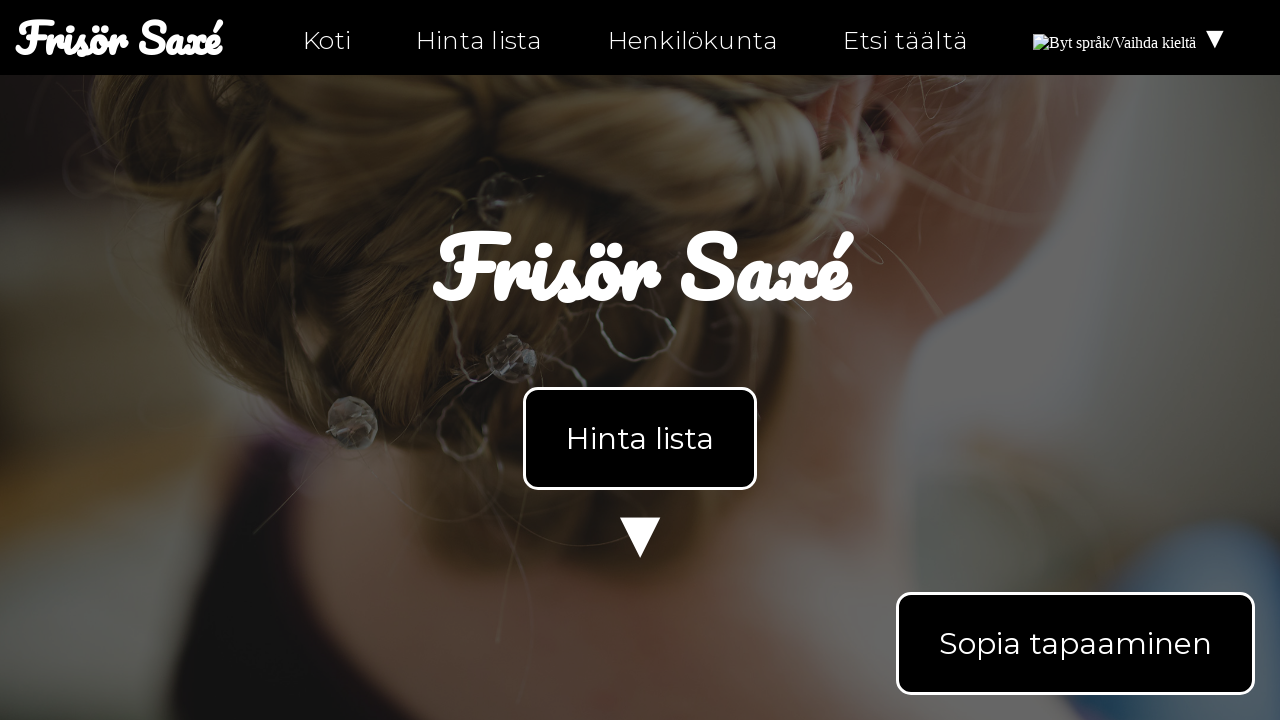

Verified 'Frisör Saxé' business name is present on index-fi.html
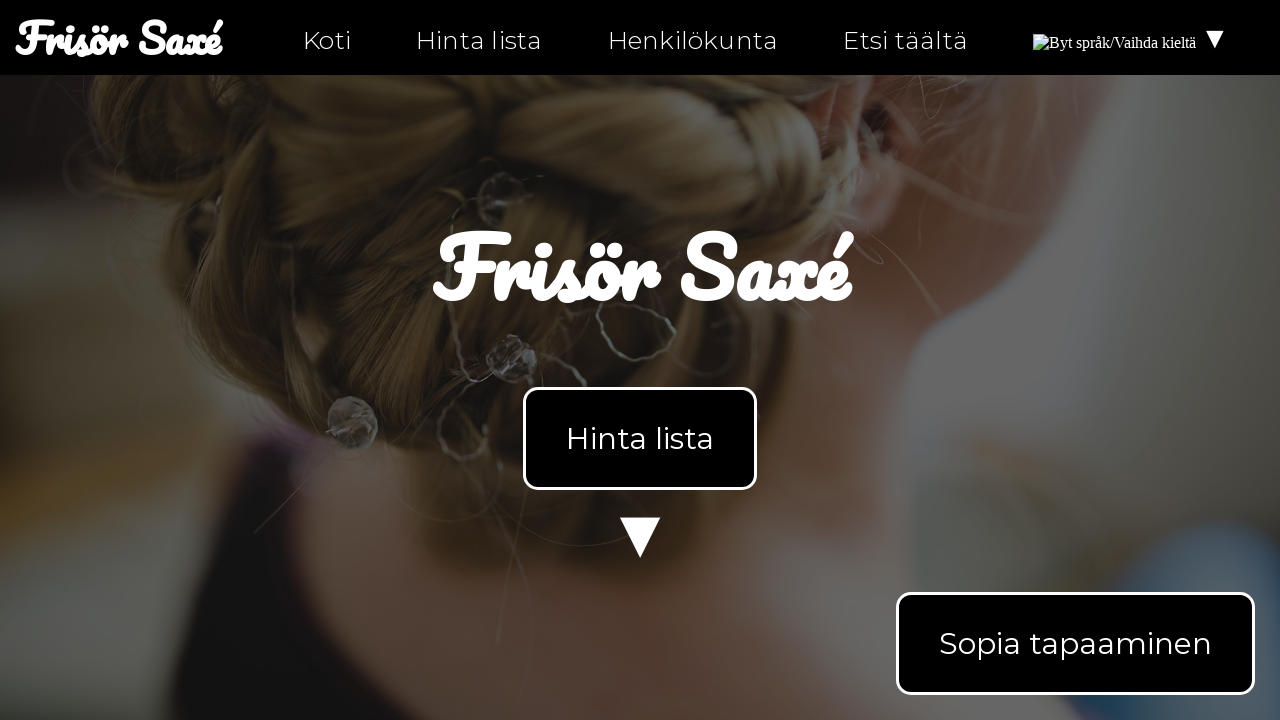

Verified 'Aukijat' (hours) text is present on index-fi.html
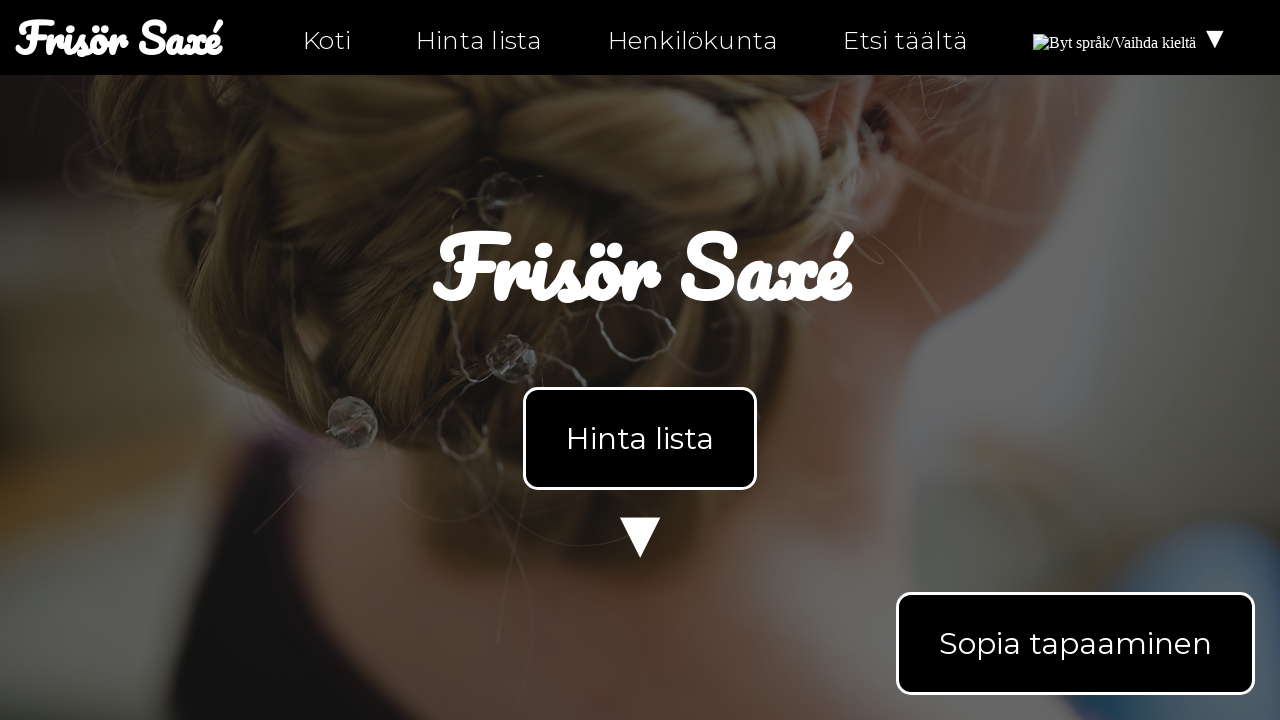

Verified contact number '0630-555-555' is present on index-fi.html
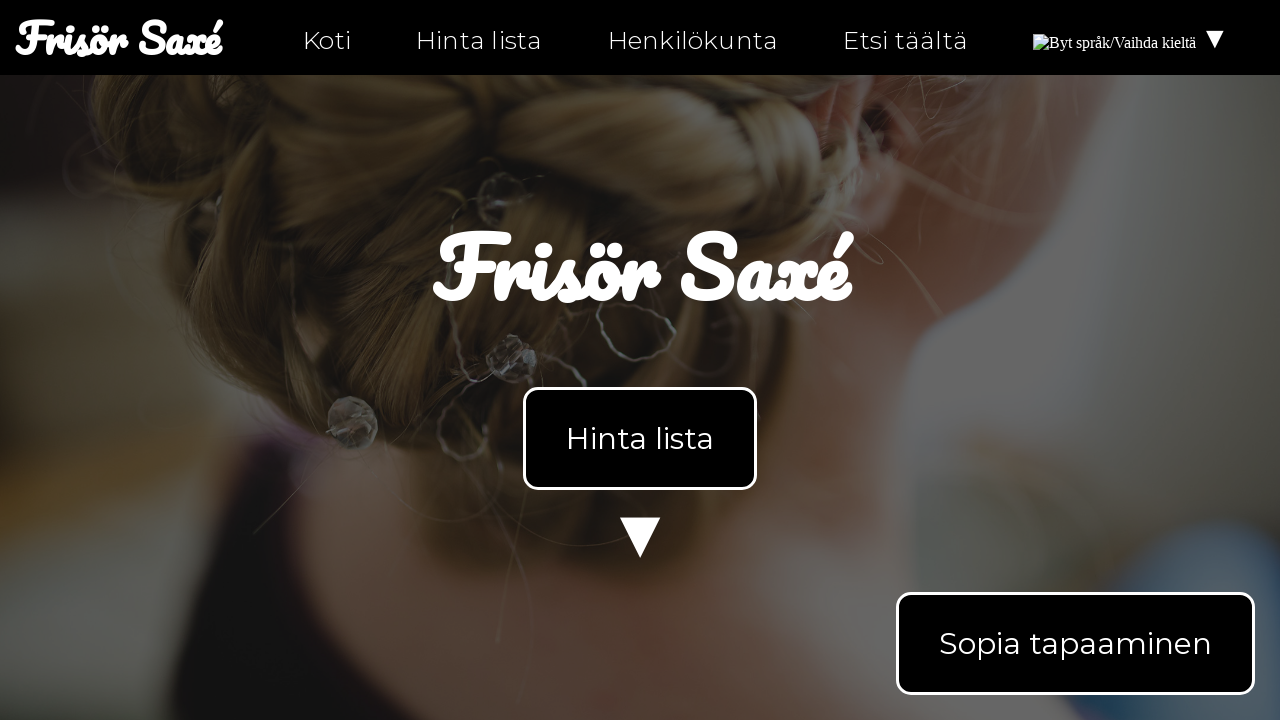

Navigated to personal-fi.html
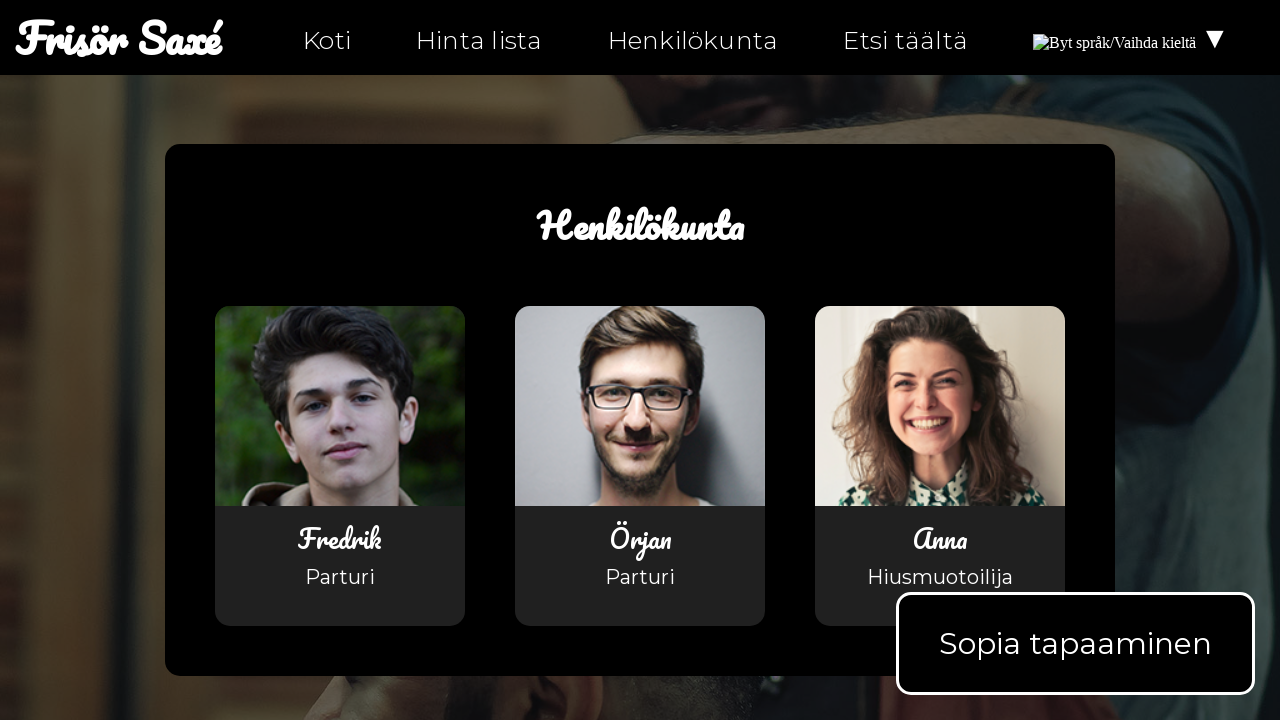

Retrieved body text content from personal-fi.html
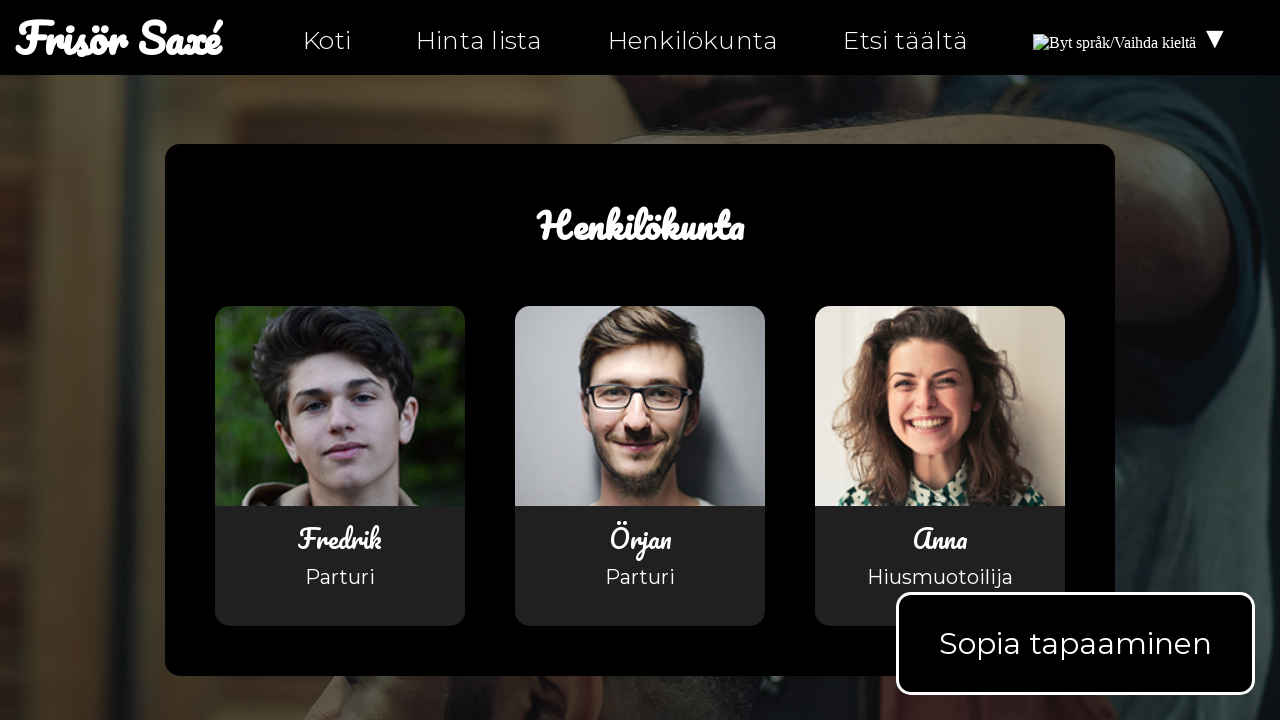

Verified 'Frisör Saxé' business name is present on personal-fi.html
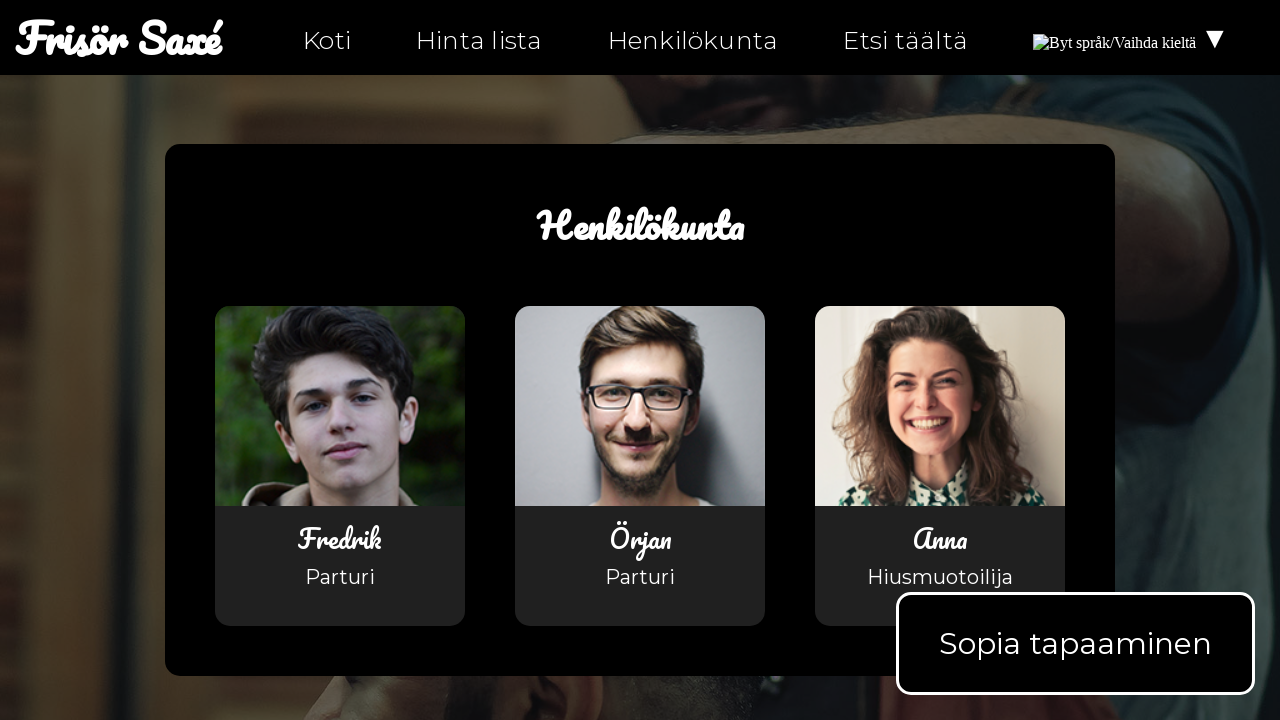

Navigated to hitta-hit-fi.html
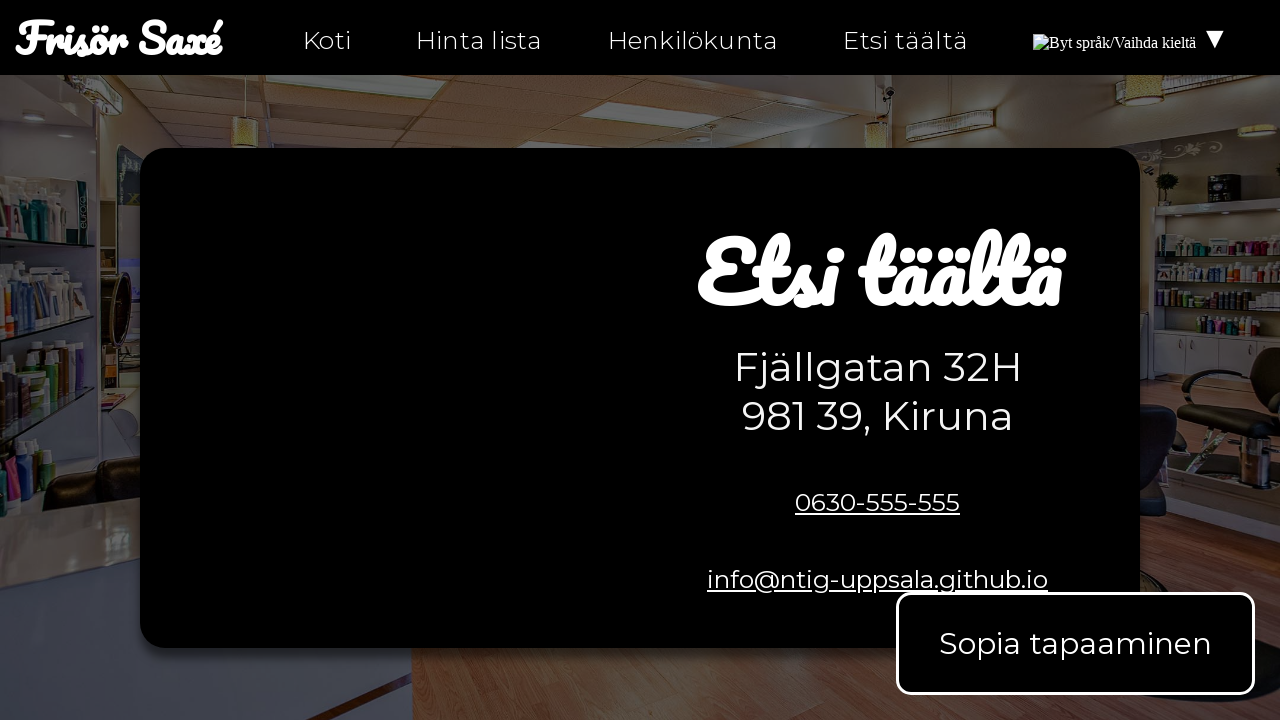

Retrieved body text content from hitta-hit-fi.html
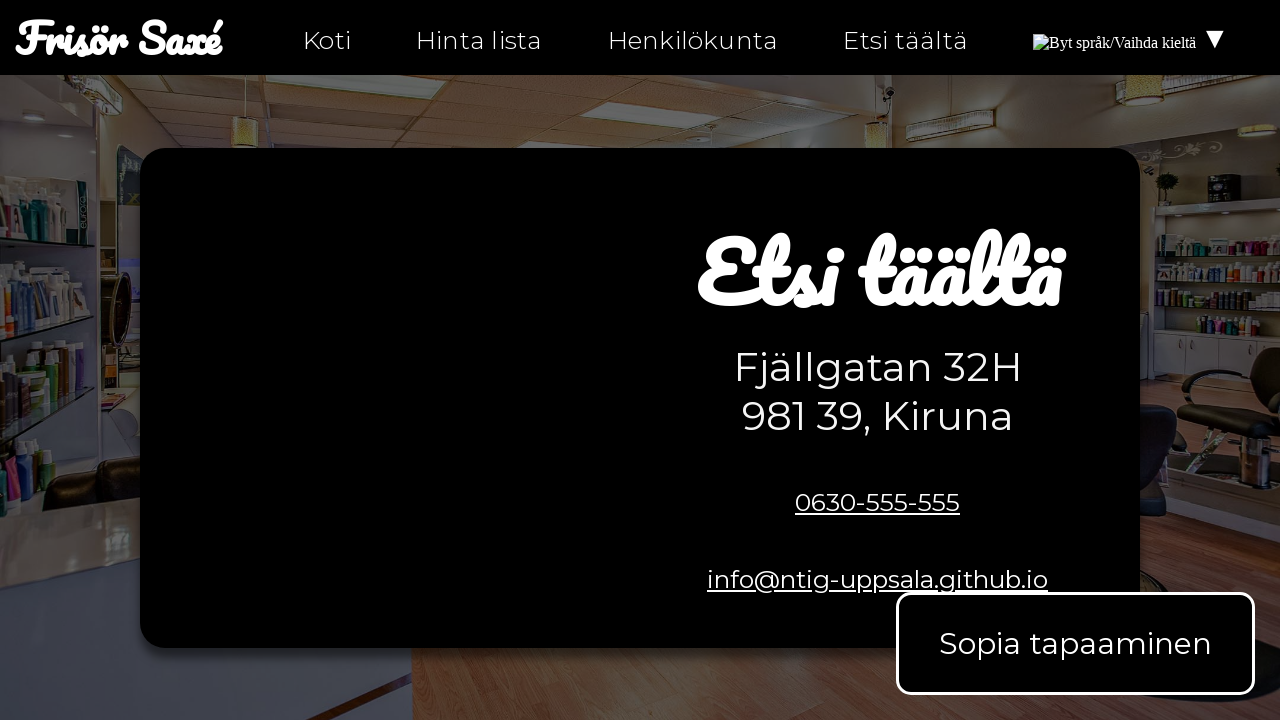

Verified 'Frisör Saxé' business name is present on hitta-hit-fi.html
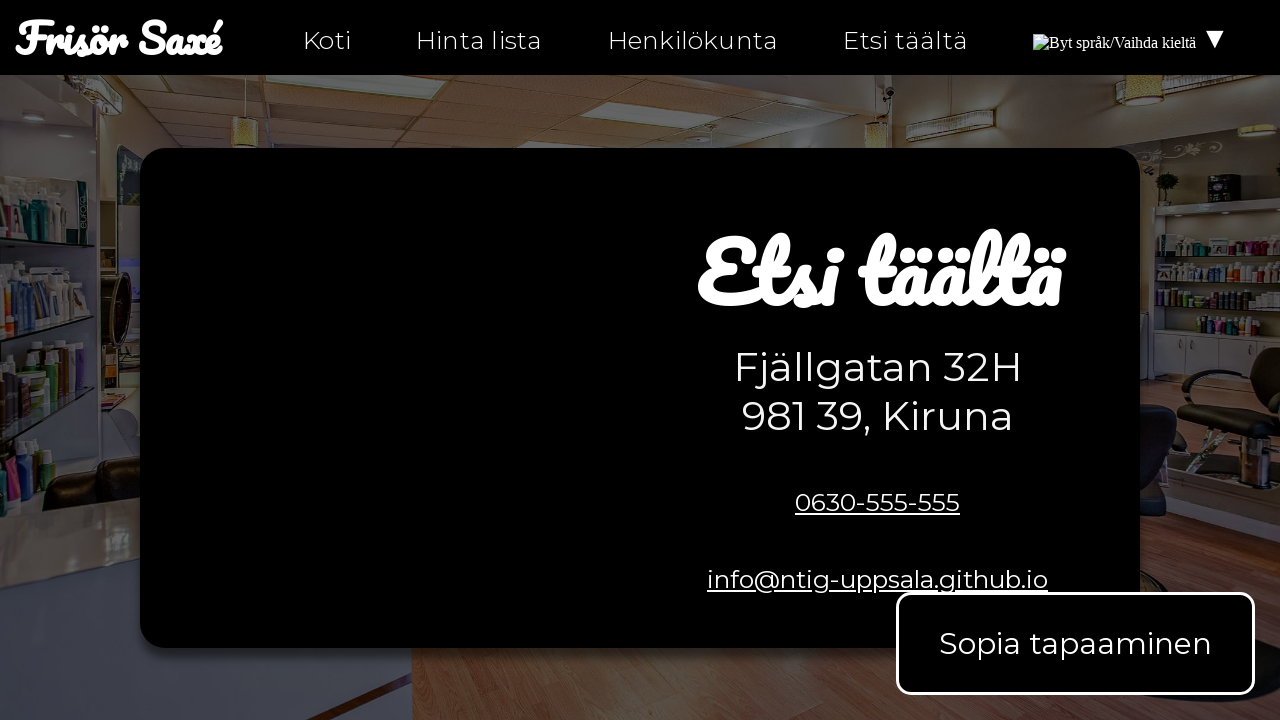

Verified 'Etsi täältä' (find location) text is present on hitta-hit-fi.html
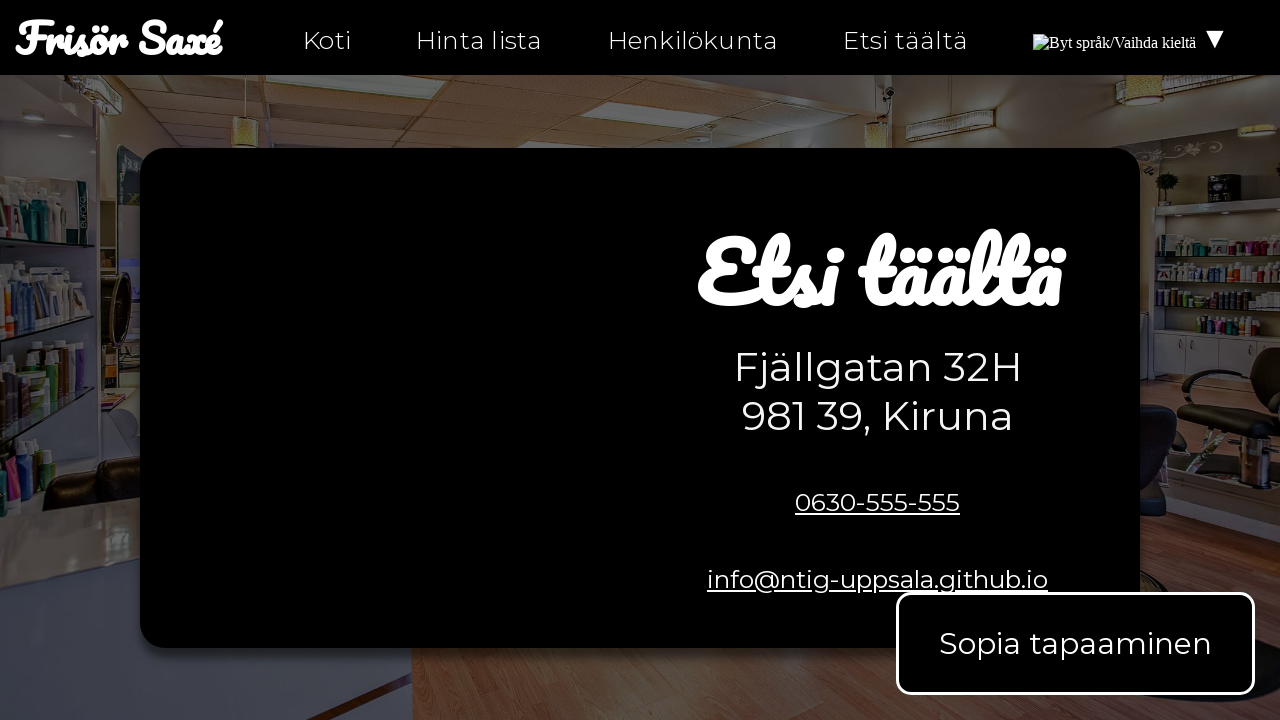

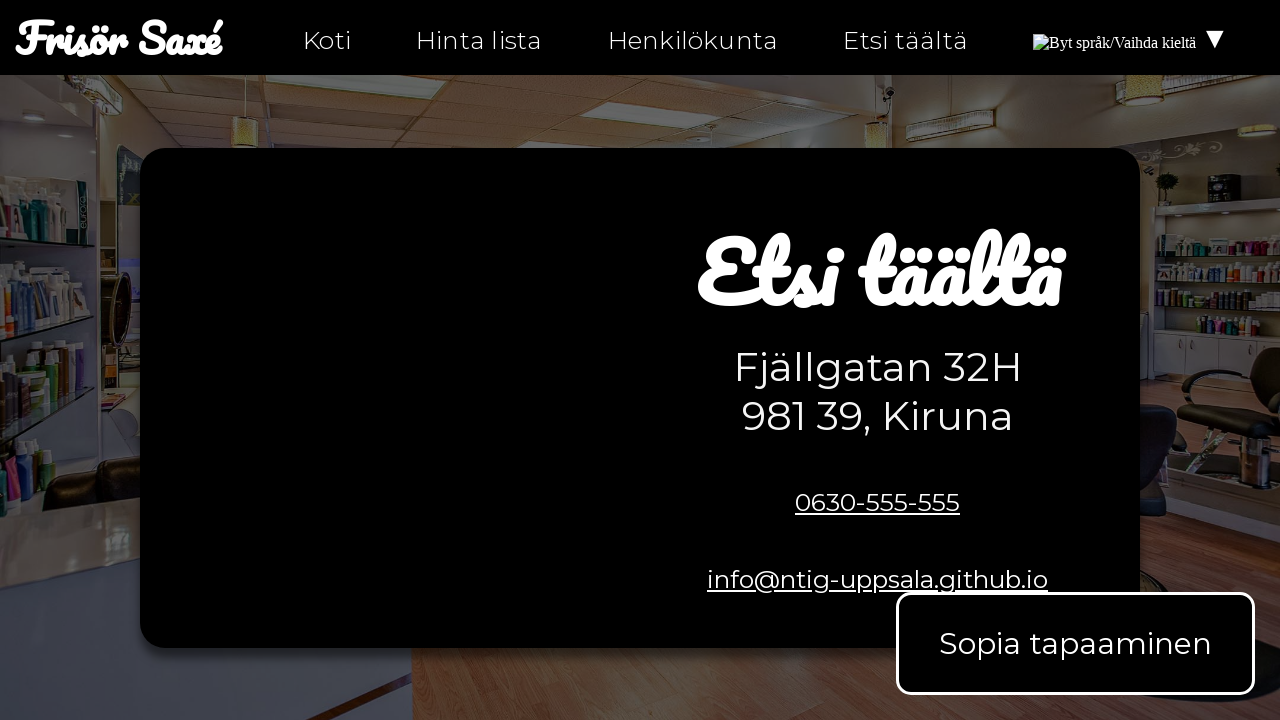